Tests downloading a file by navigating to a W3Schools tryit page, switching to an iframe, and clicking a download link

Starting URL: https://www.w3schools.com/howto/tryit.asp?filename=tryhow_html_download_link

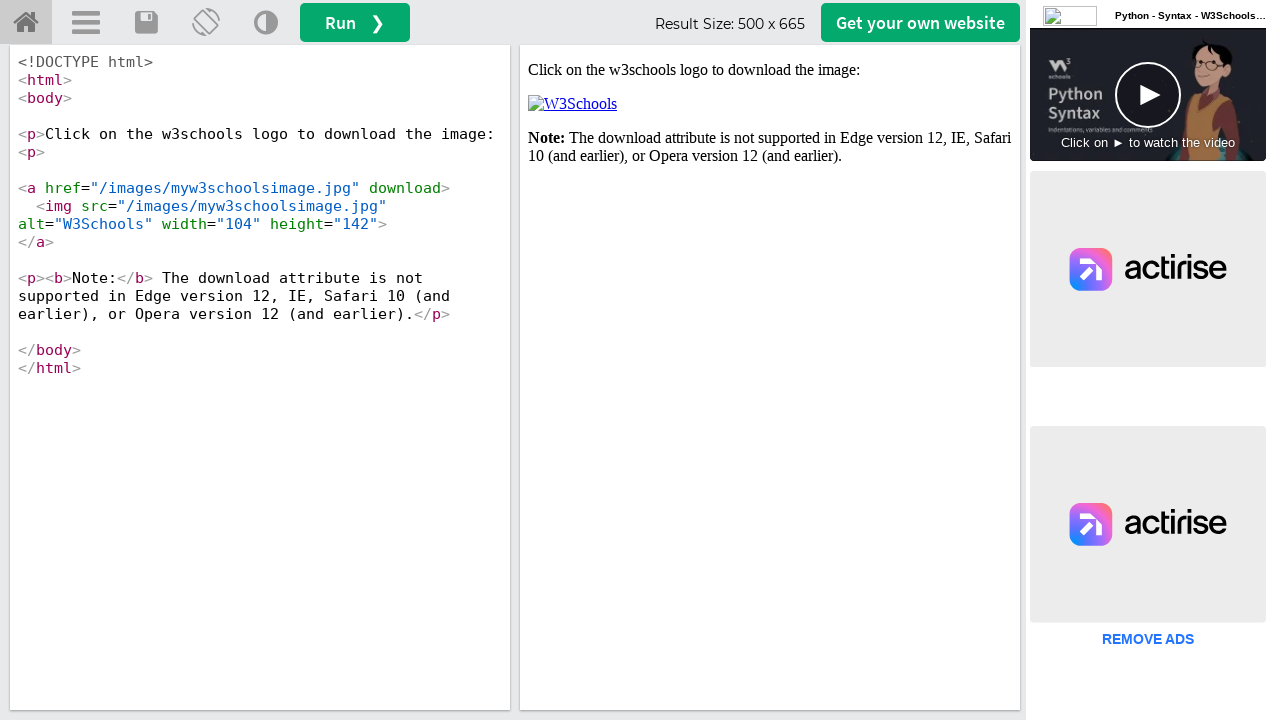

Waited for page to load (networkidle state)
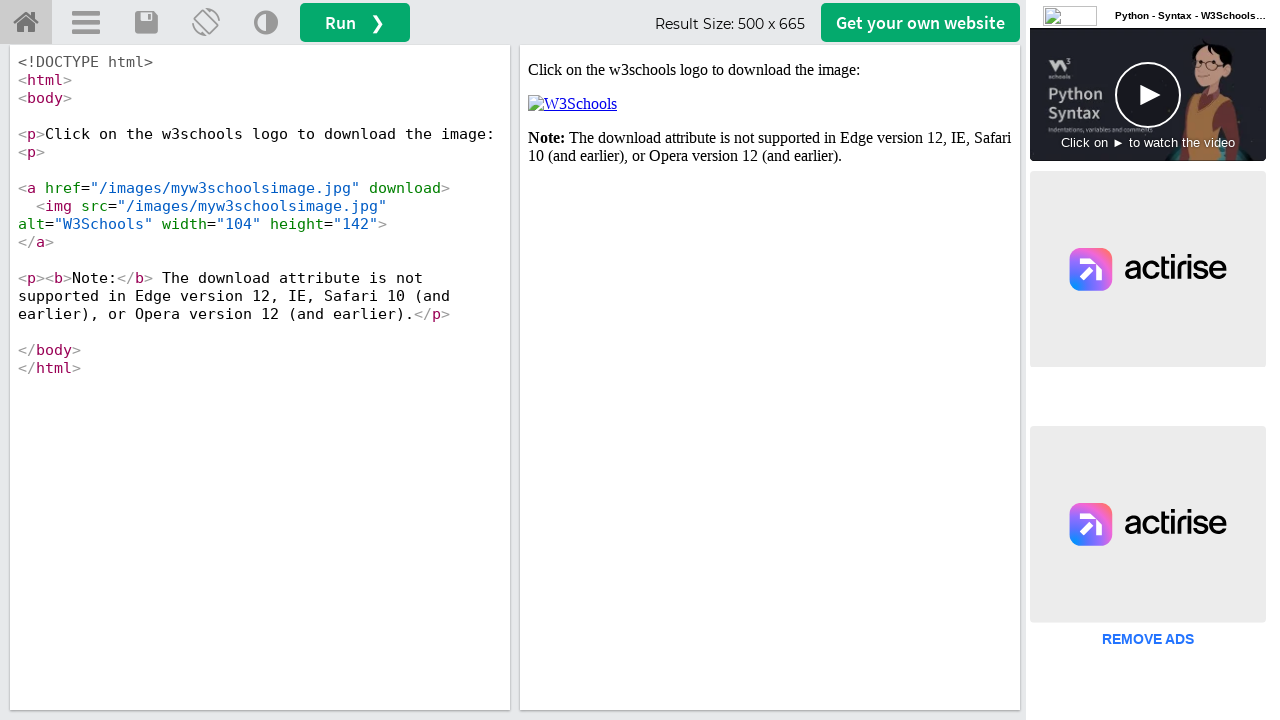

Located the iframe containing demo content
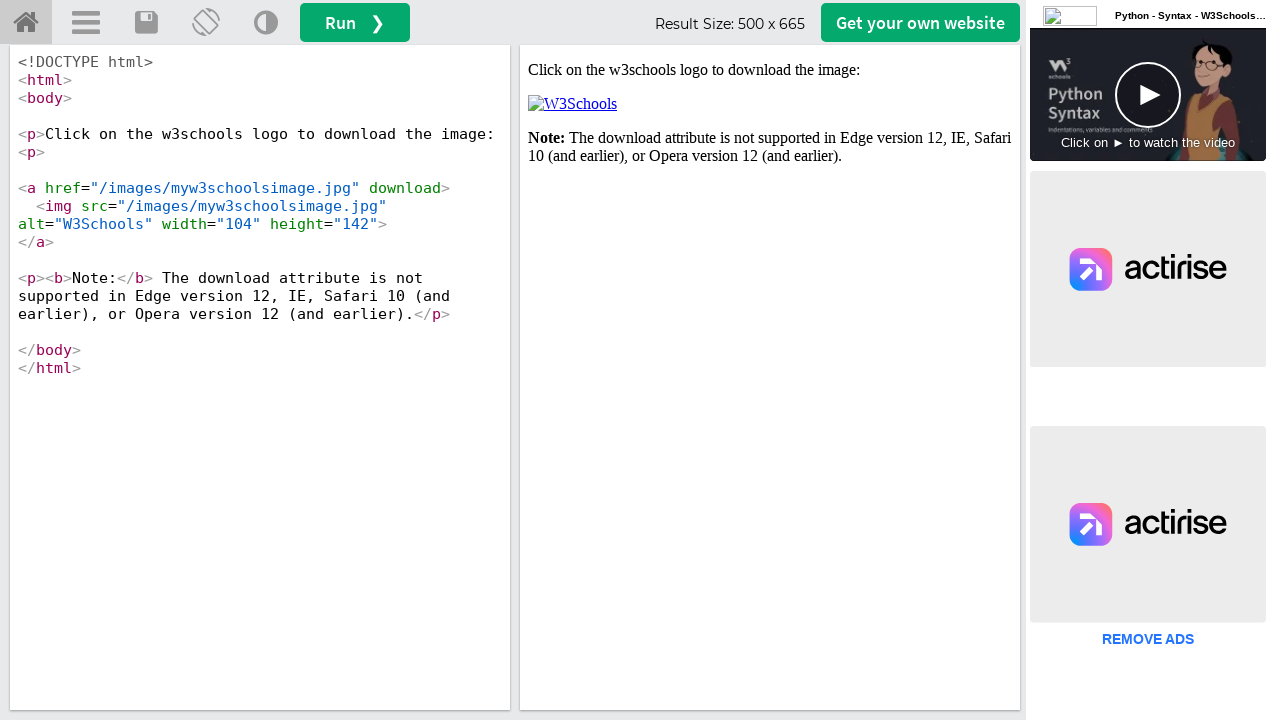

Clicked the download link inside the iframe at (572, 104) on xpath=//iframe >> nth=0 >> internal:control=enter-frame >> xpath=//p[2]/a
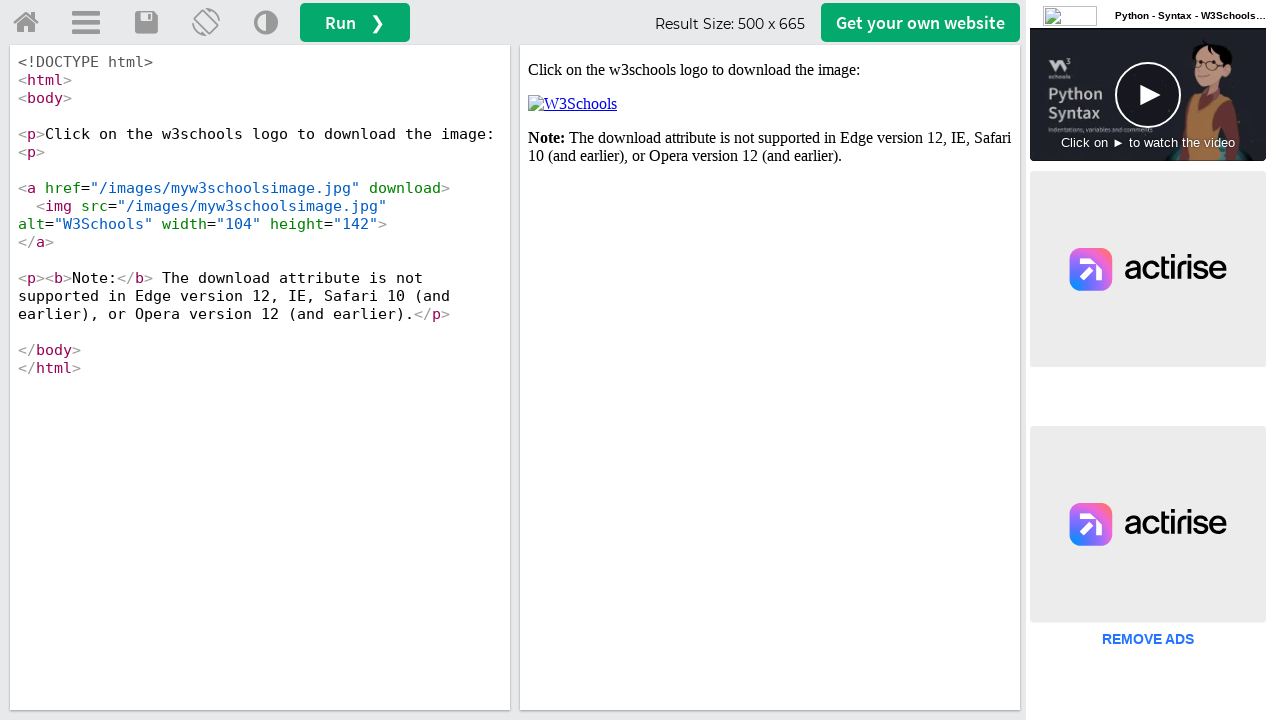

Waited 3 seconds for download to complete
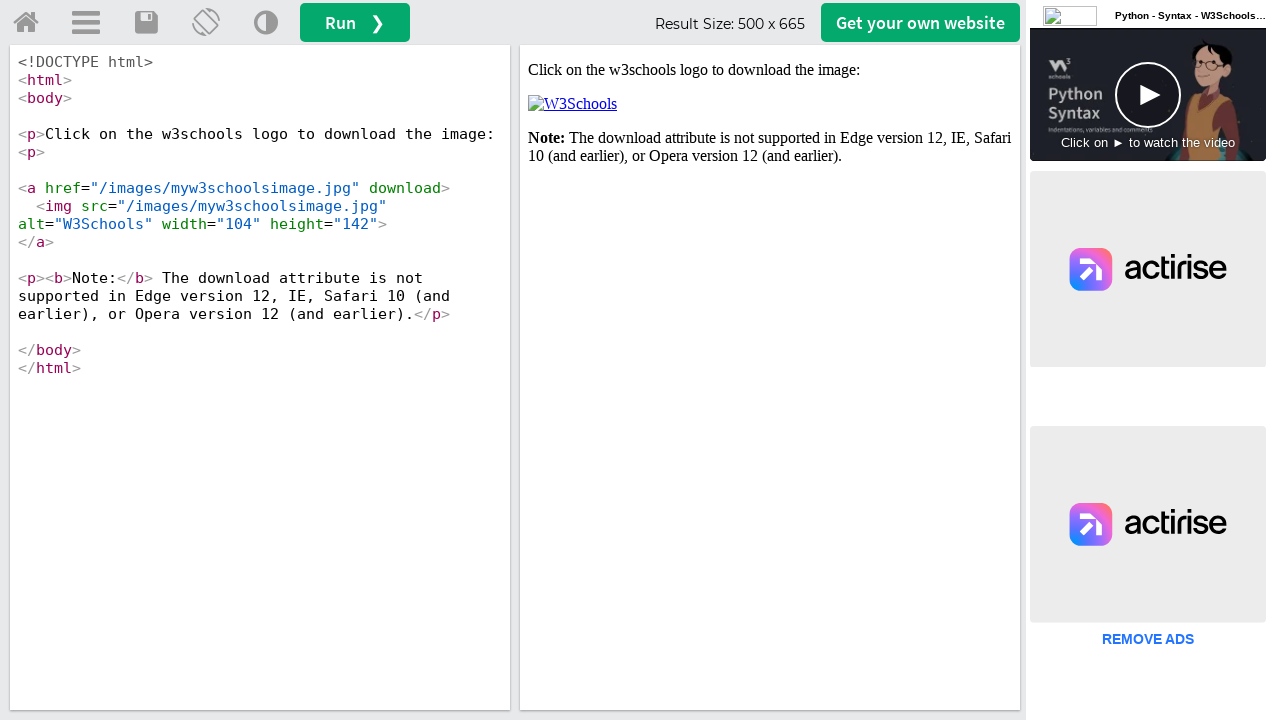

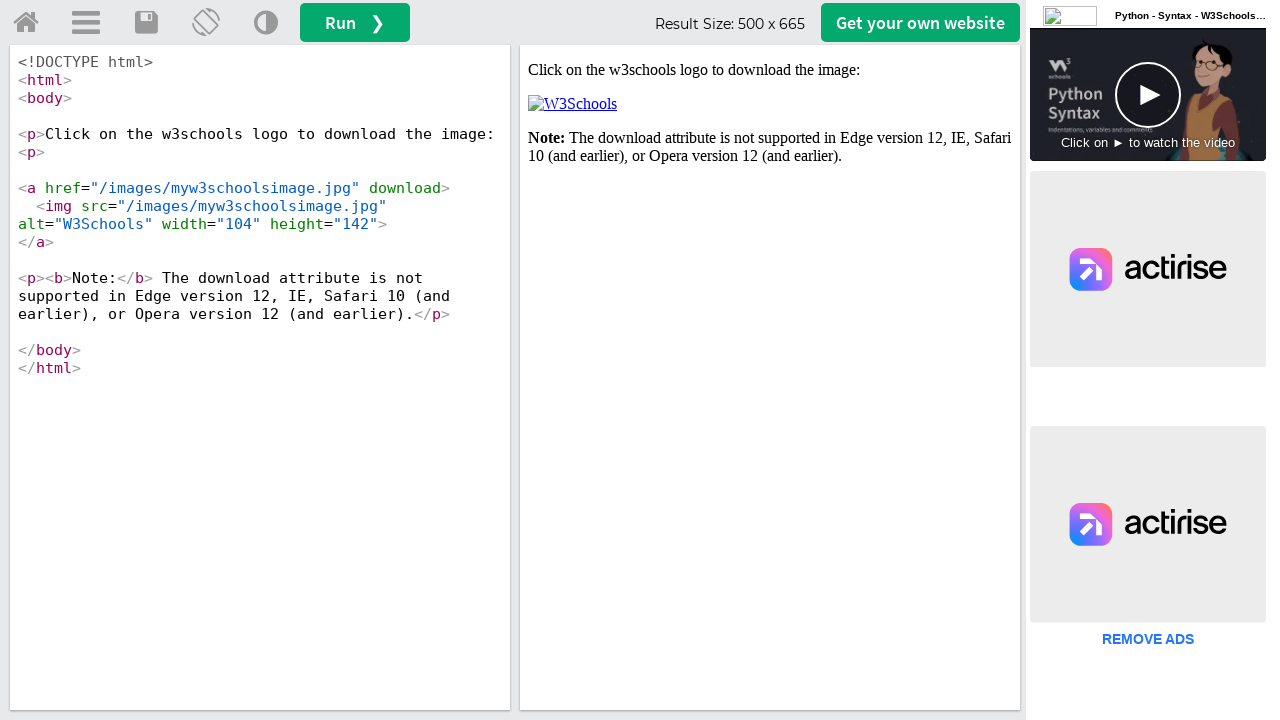